Verifies the current URL returns the correct homepage URL

Starting URL: https://practise.usemango.co.uk

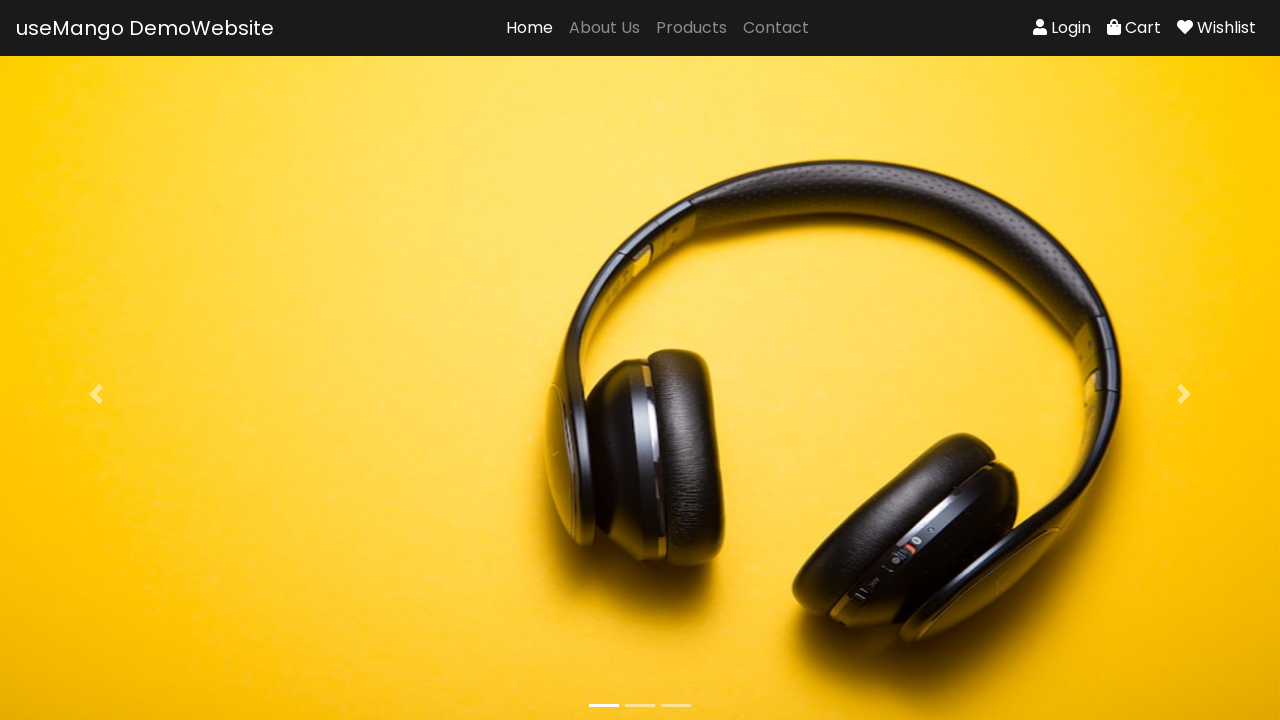

Verified current URL matches expected homepage URL
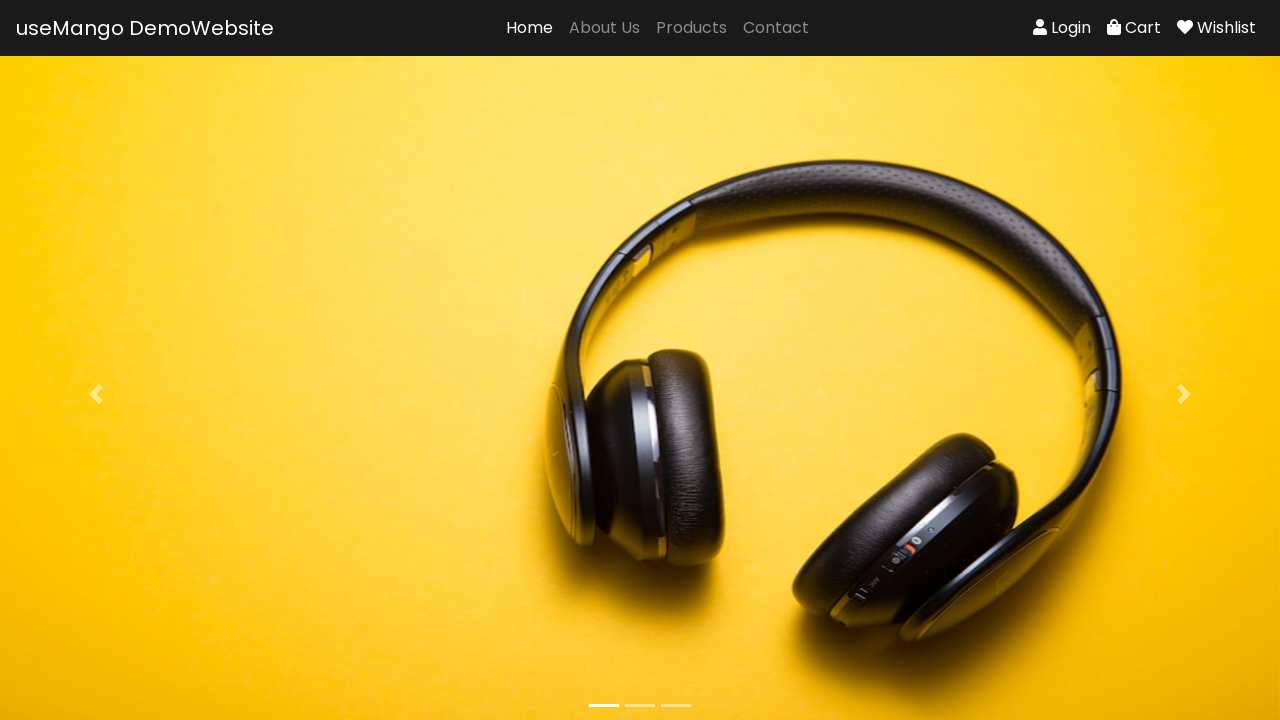

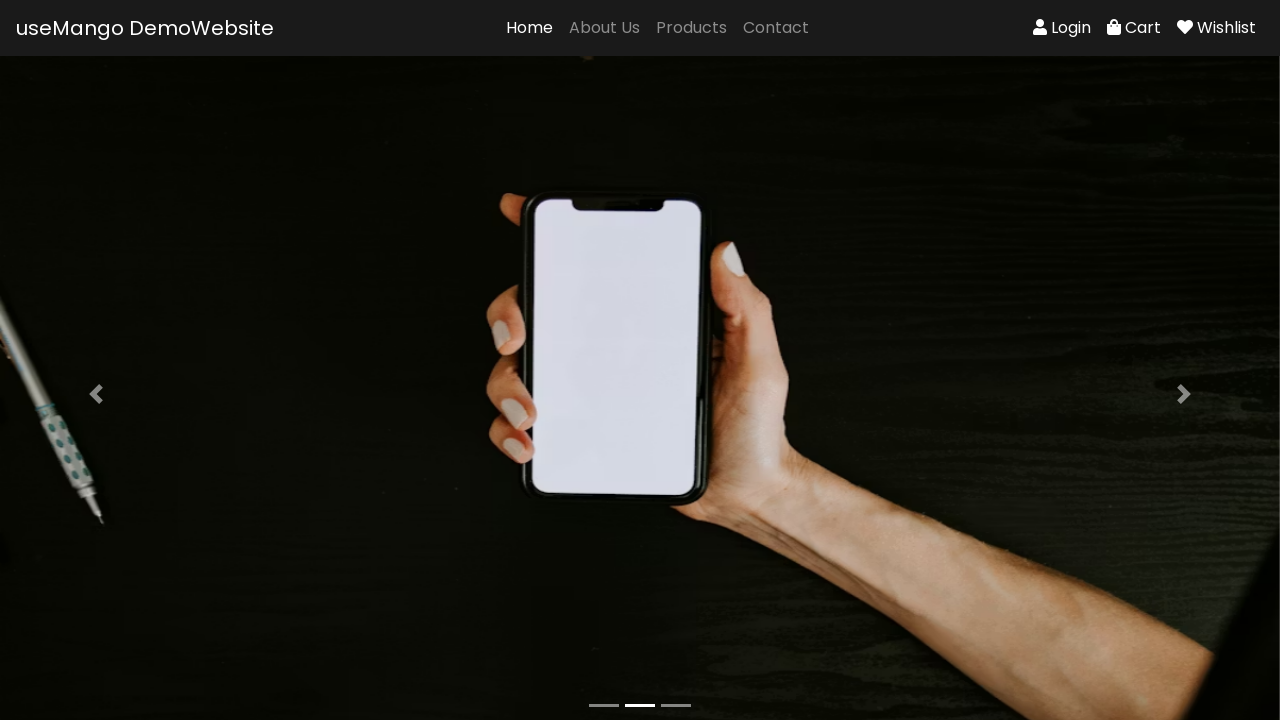